Tests browser window handling by navigating to W3Schools Try It editor, switching to an iframe, clicking a button to open a new window, capturing the new window's details, then closing it and switching back to the original window.

Starting URL: https://www.w3schools.com/jsref/tryit.asp?filename=tryjsref_win_open

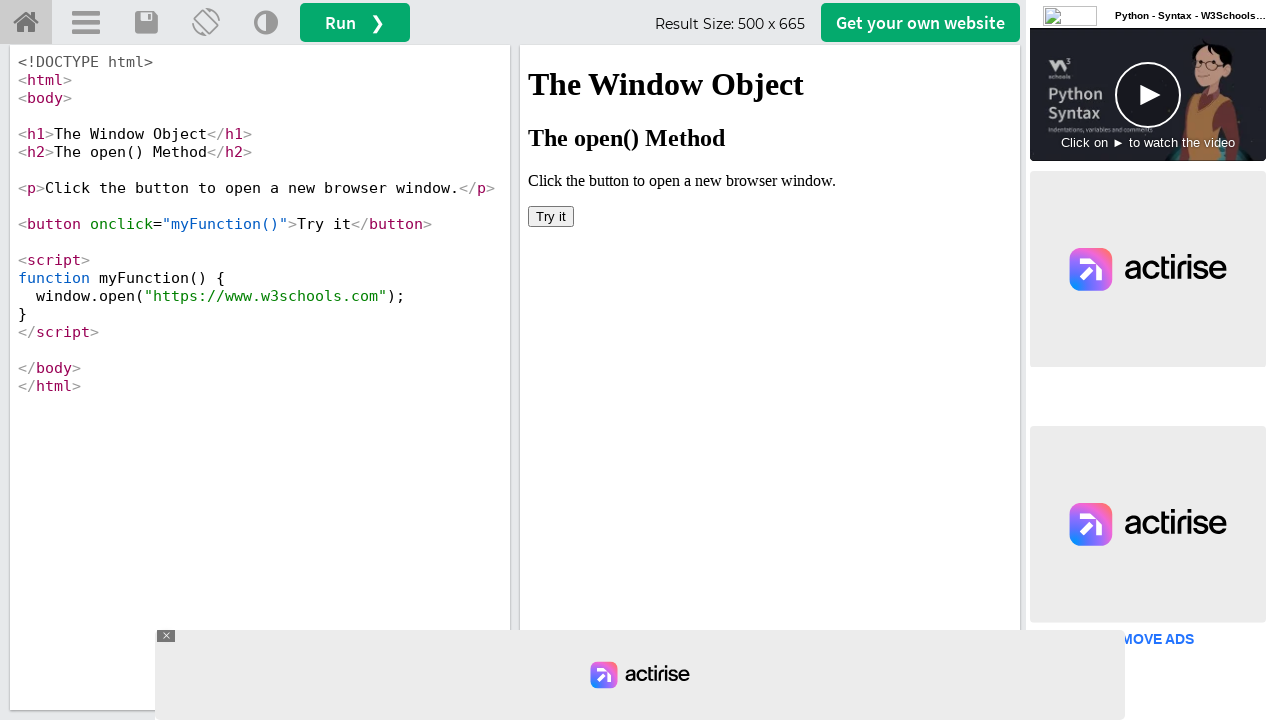

Located iframe with ID 'iframeResult'
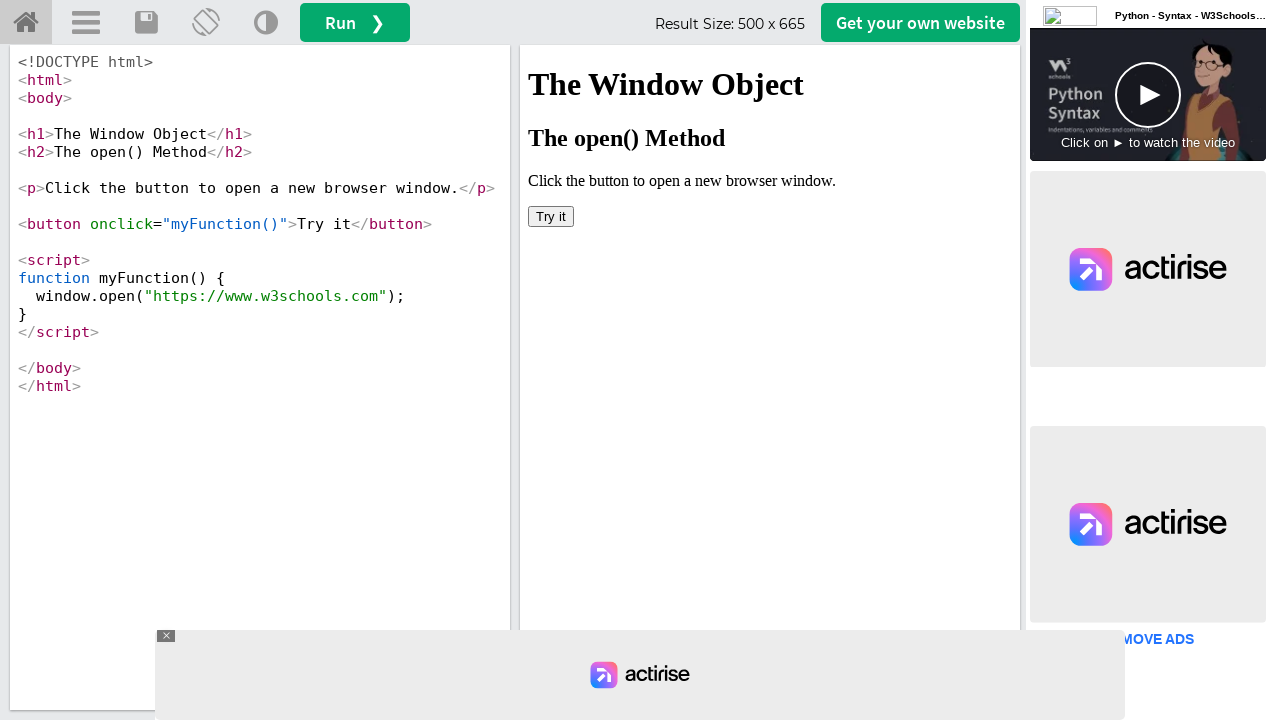

Clicked 'Try it' button in iframe to open new window at (551, 216) on #iframeResult >> internal:control=enter-frame >> xpath=//button[text()='Try it']
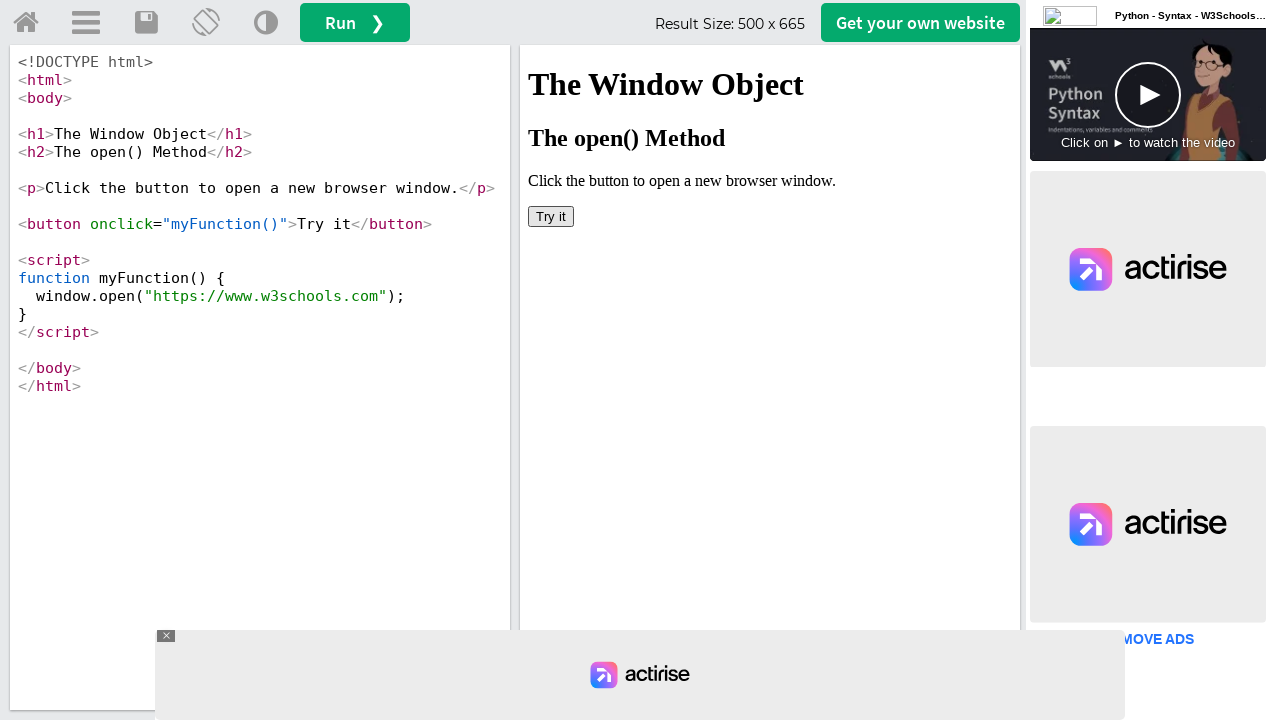

Captured new window/page object
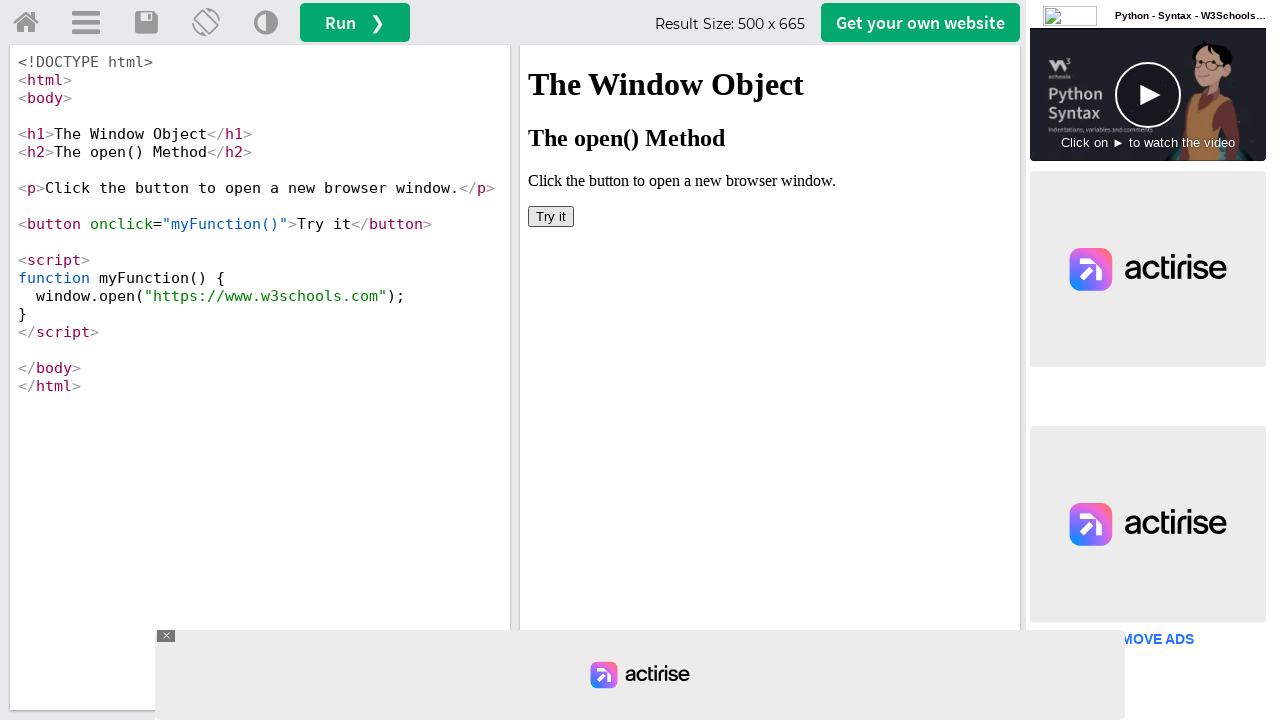

New page loaded successfully
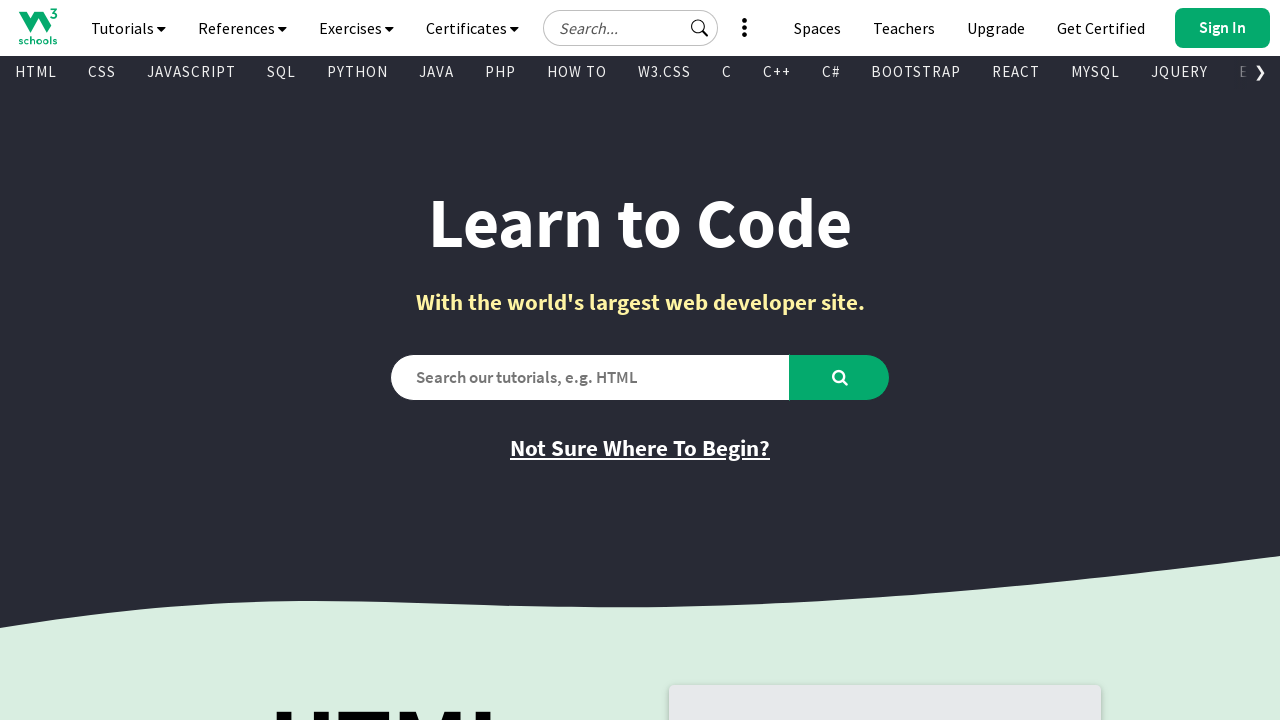

Captured new window details - Title: 'W3Schools Online Web Tutorials', URL: 'https://www.w3schools.com/'
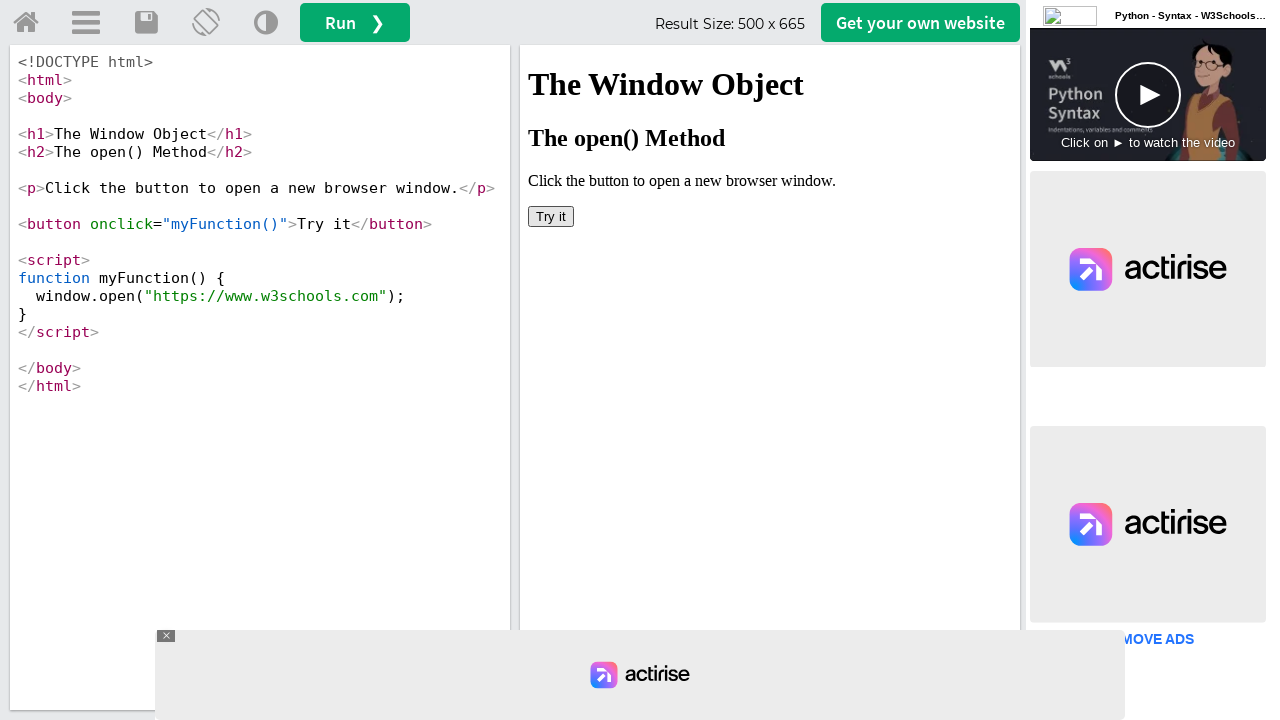

Closed the new window
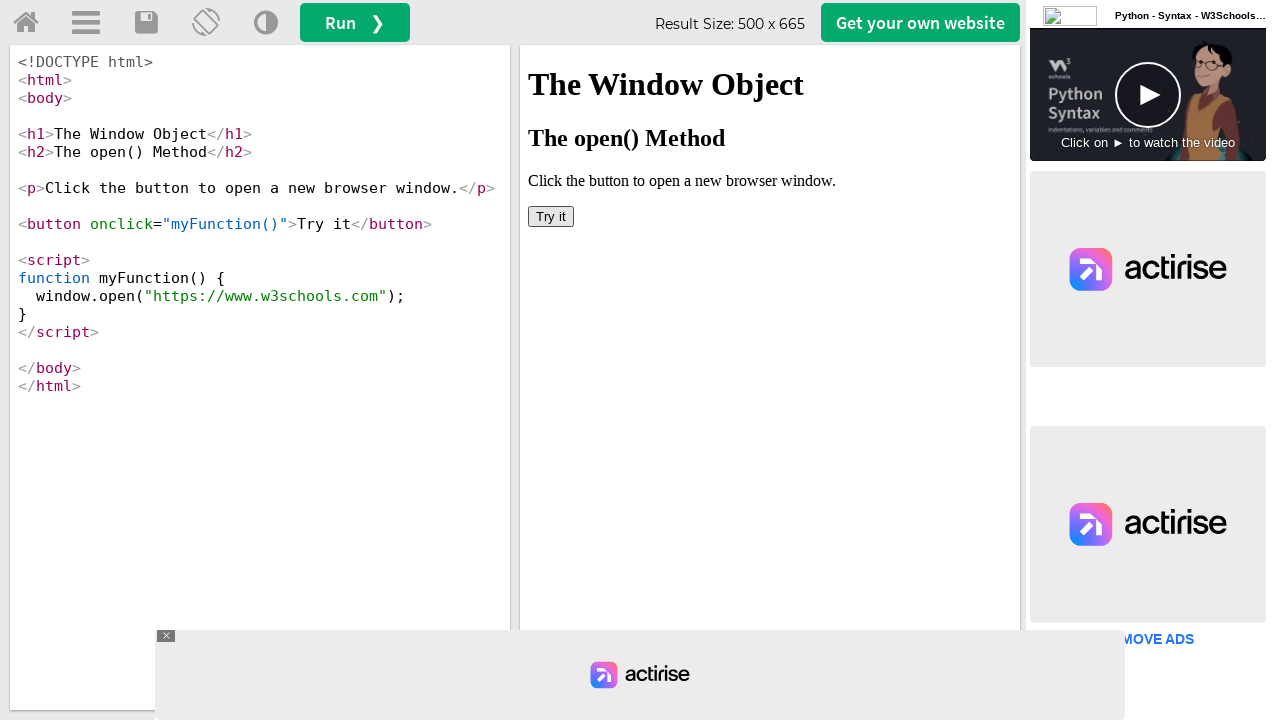

Original page confirmed to be active and loaded
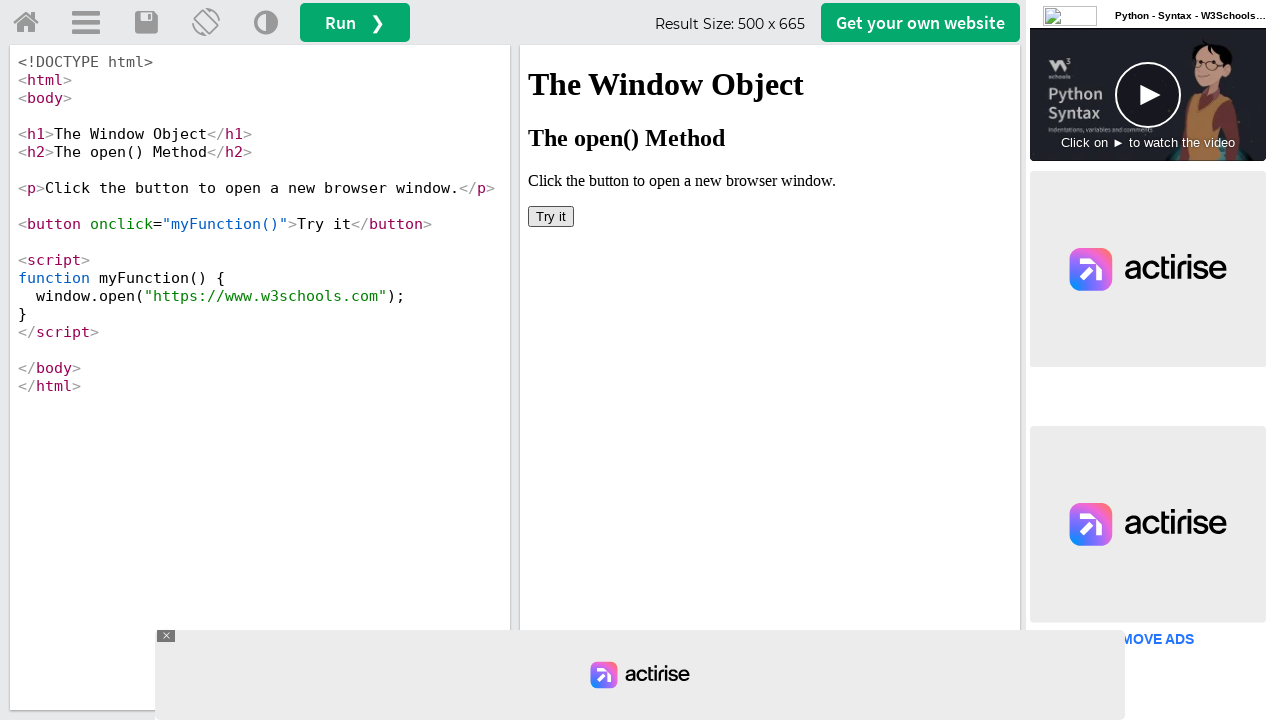

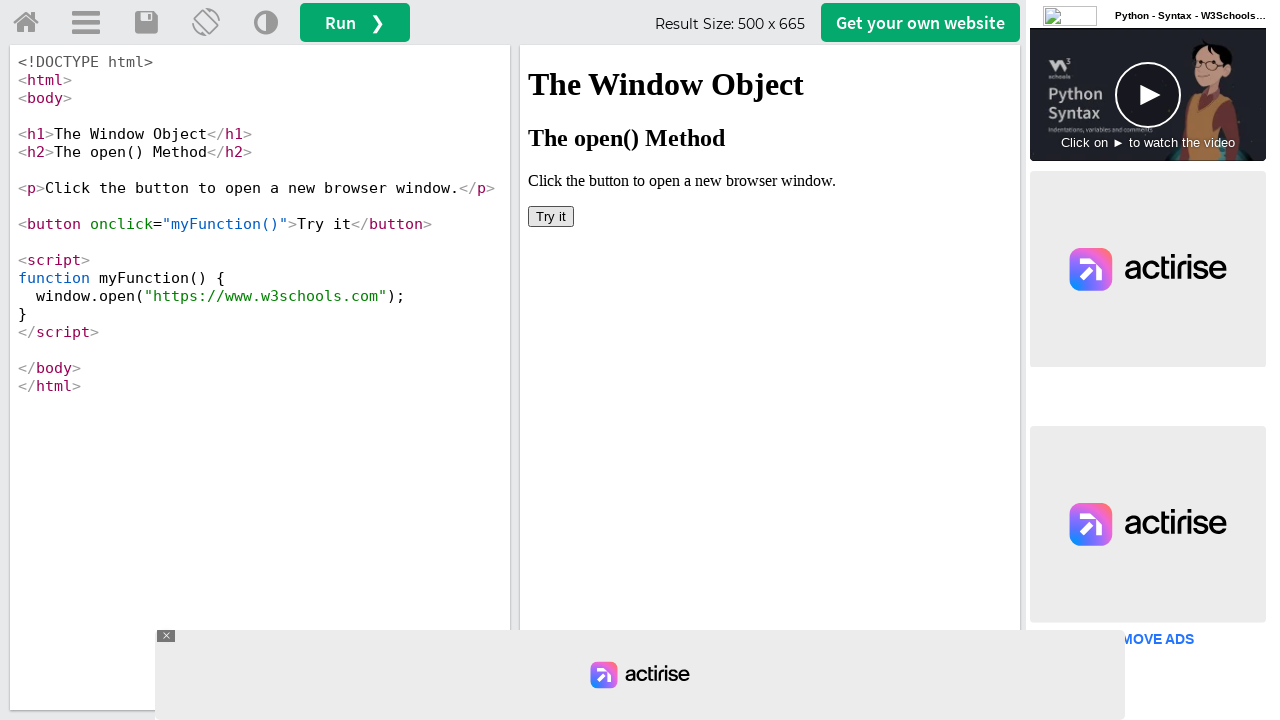